Tests dynamic element creation and deletion by repeatedly clicking "Add Element" button and verifying "Delete" buttons appear

Starting URL: http://the-internet.herokuapp.com/add_remove_elements/

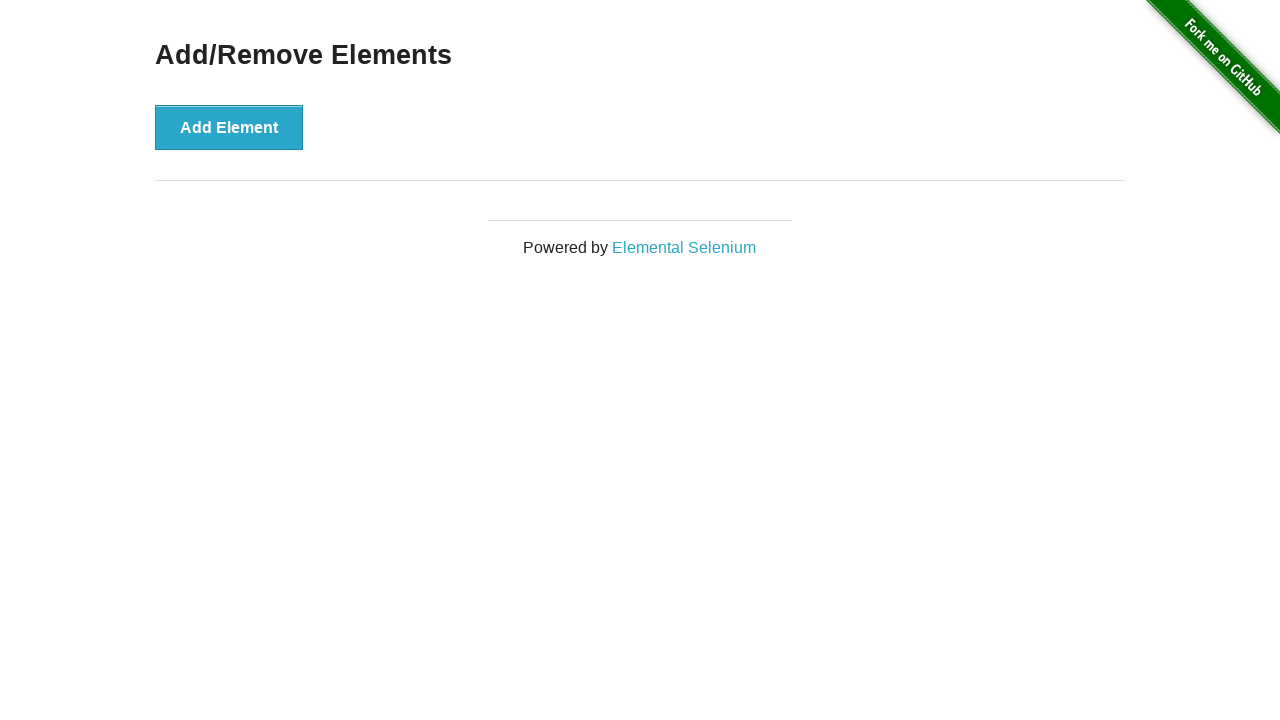

Clicked 'Add Element' button (iteration 1) at (229, 127) on xpath=//button[text()="Add Element"]
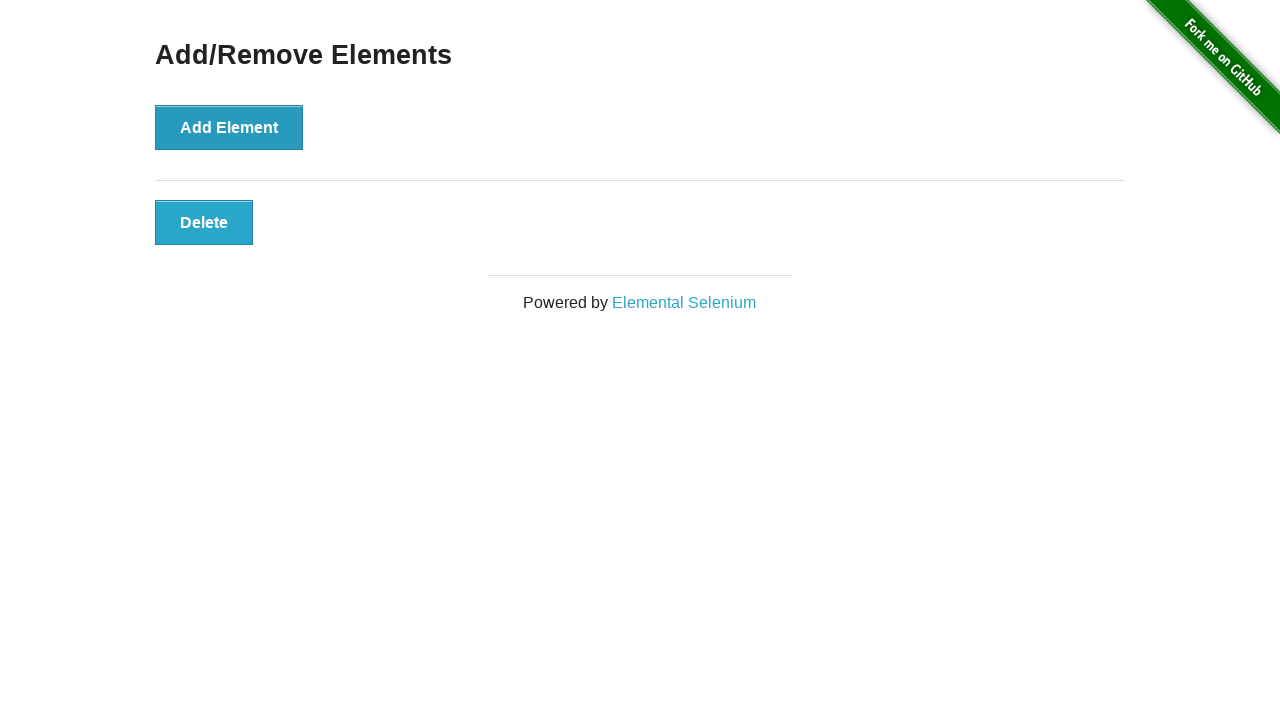

Waited 1 second for new element to appear
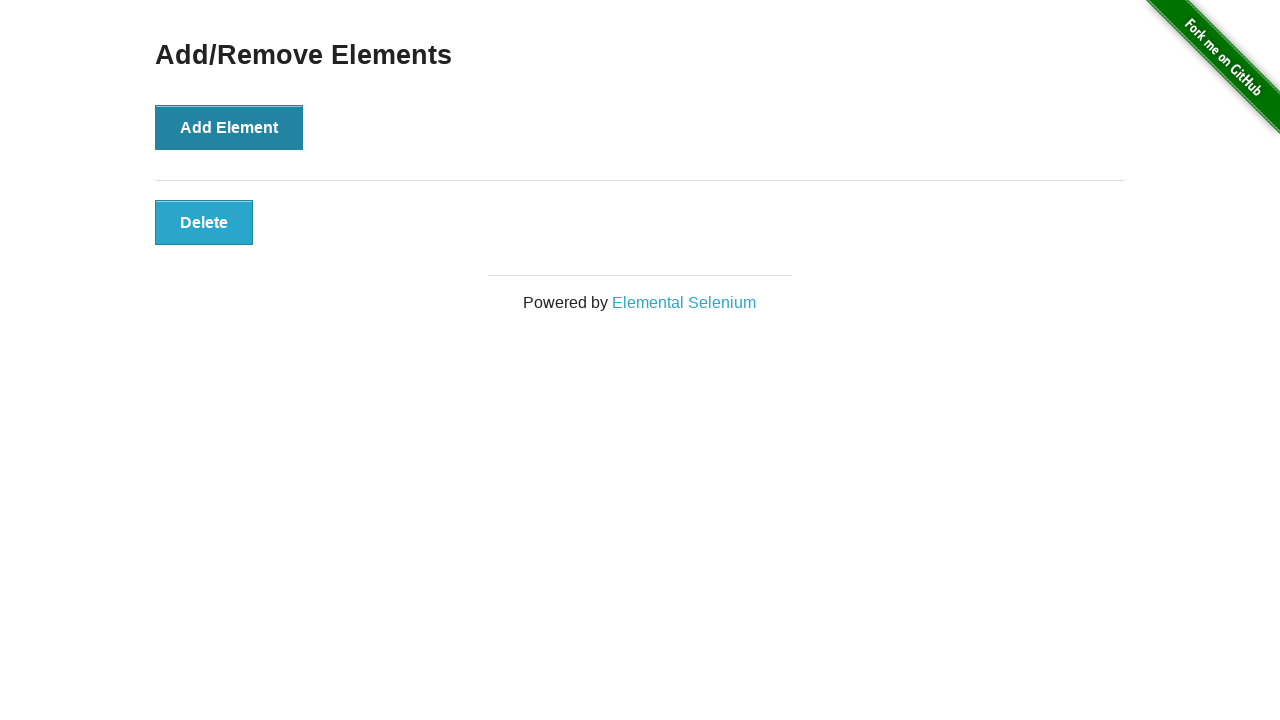

Located all Delete buttons on page
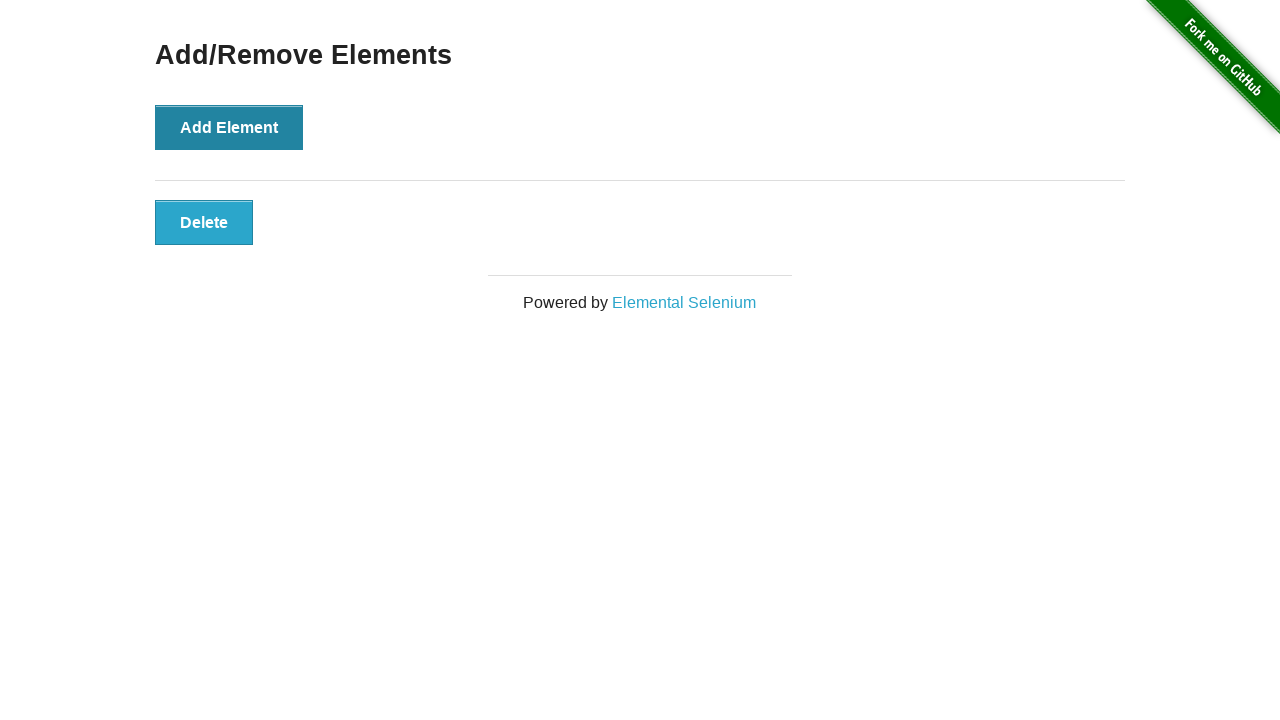

Verified 1 Delete button(s) are present
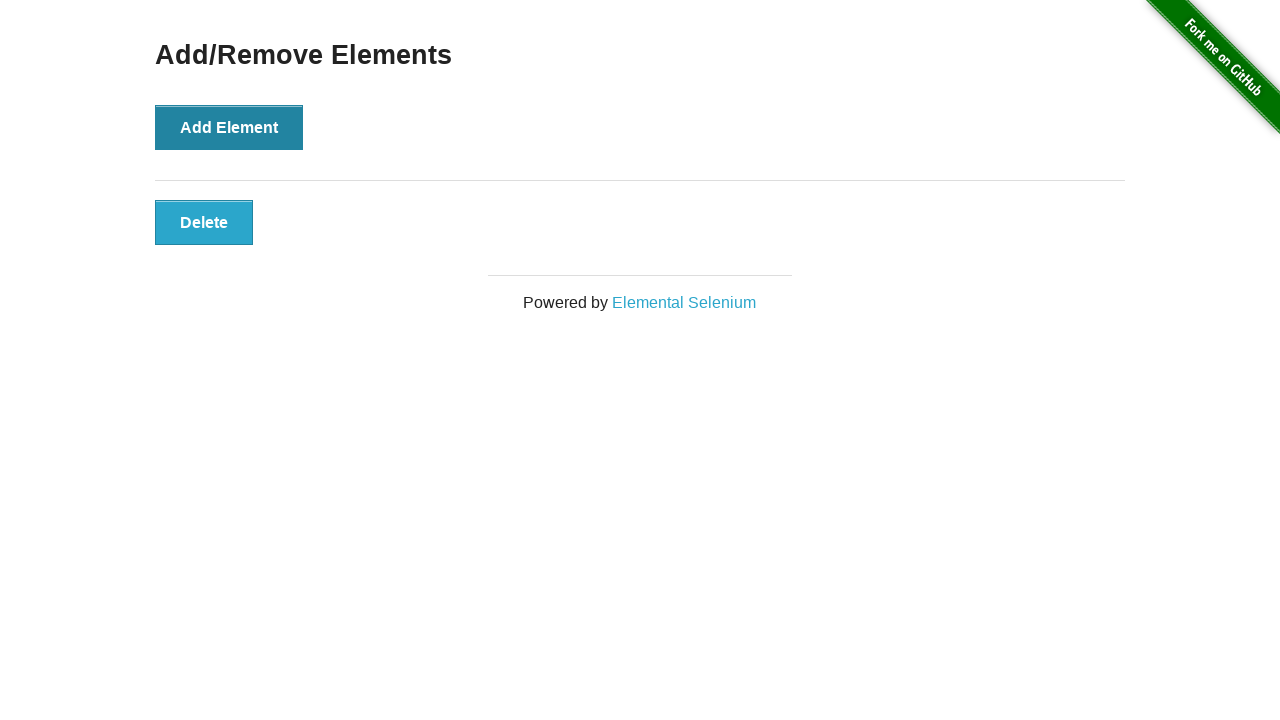

Clicked 'Add Element' button (iteration 2) at (229, 127) on xpath=//button[text()="Add Element"]
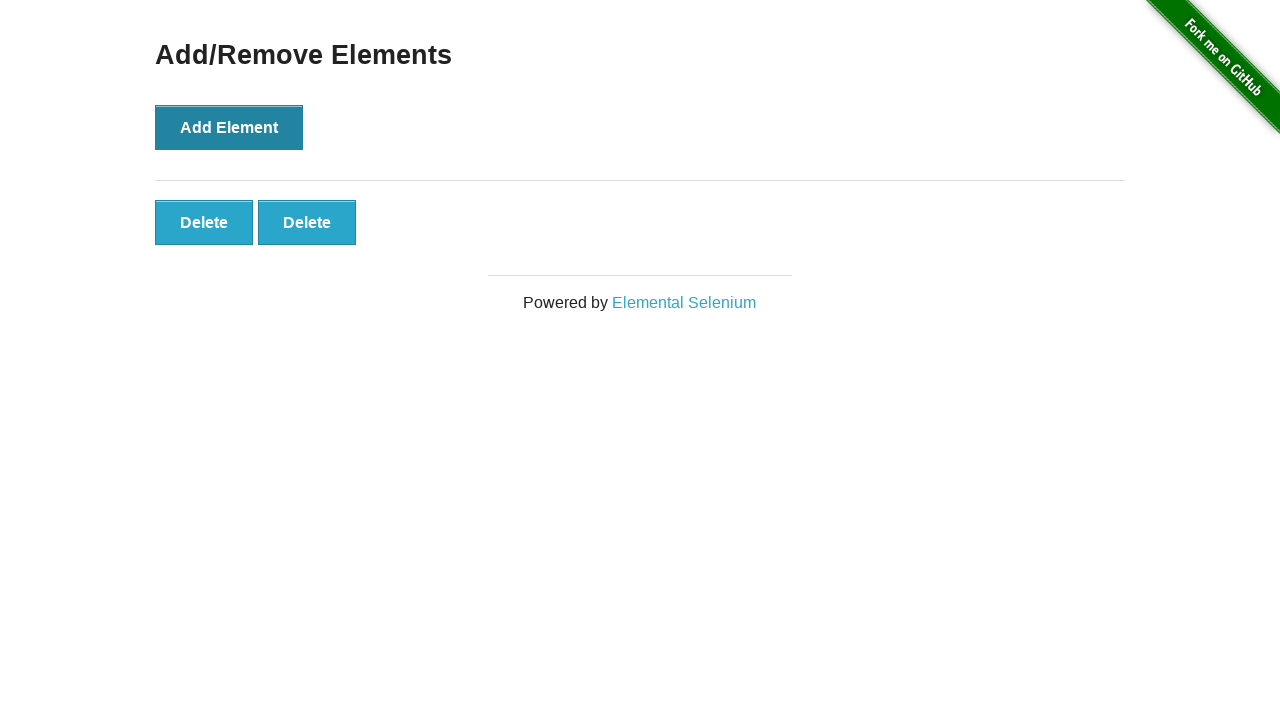

Waited 1 second for new element to appear
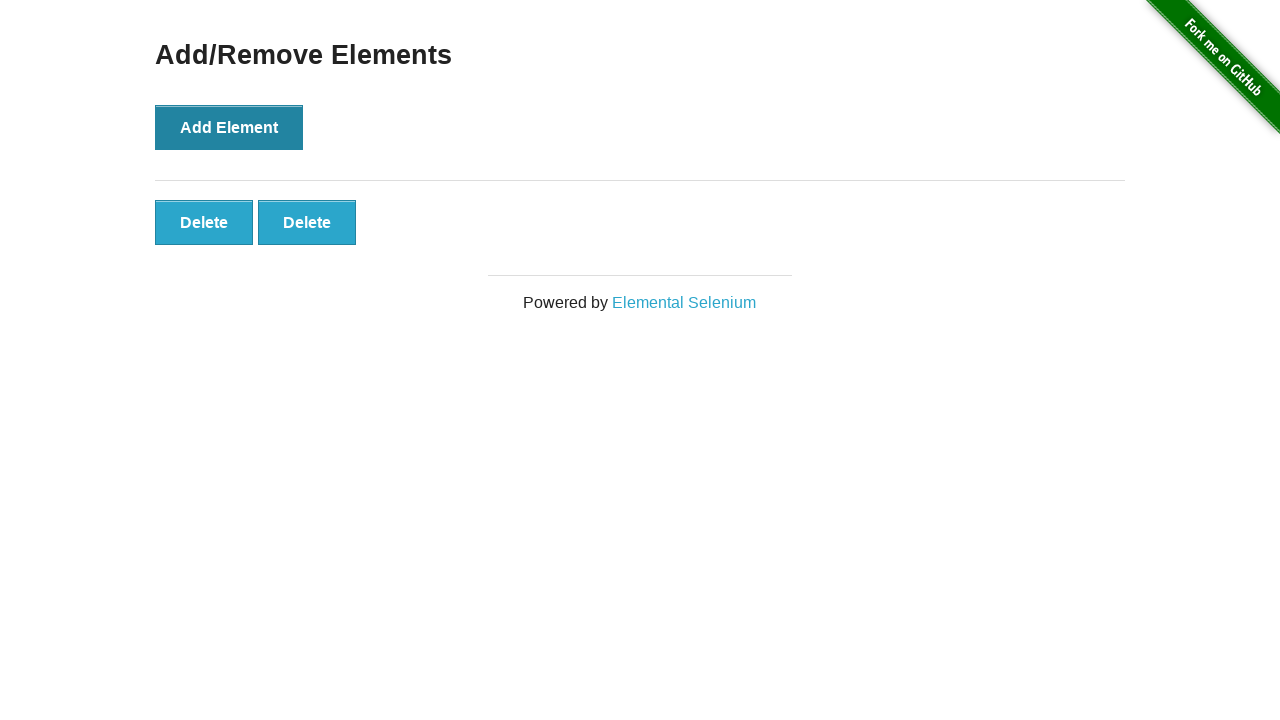

Located all Delete buttons on page
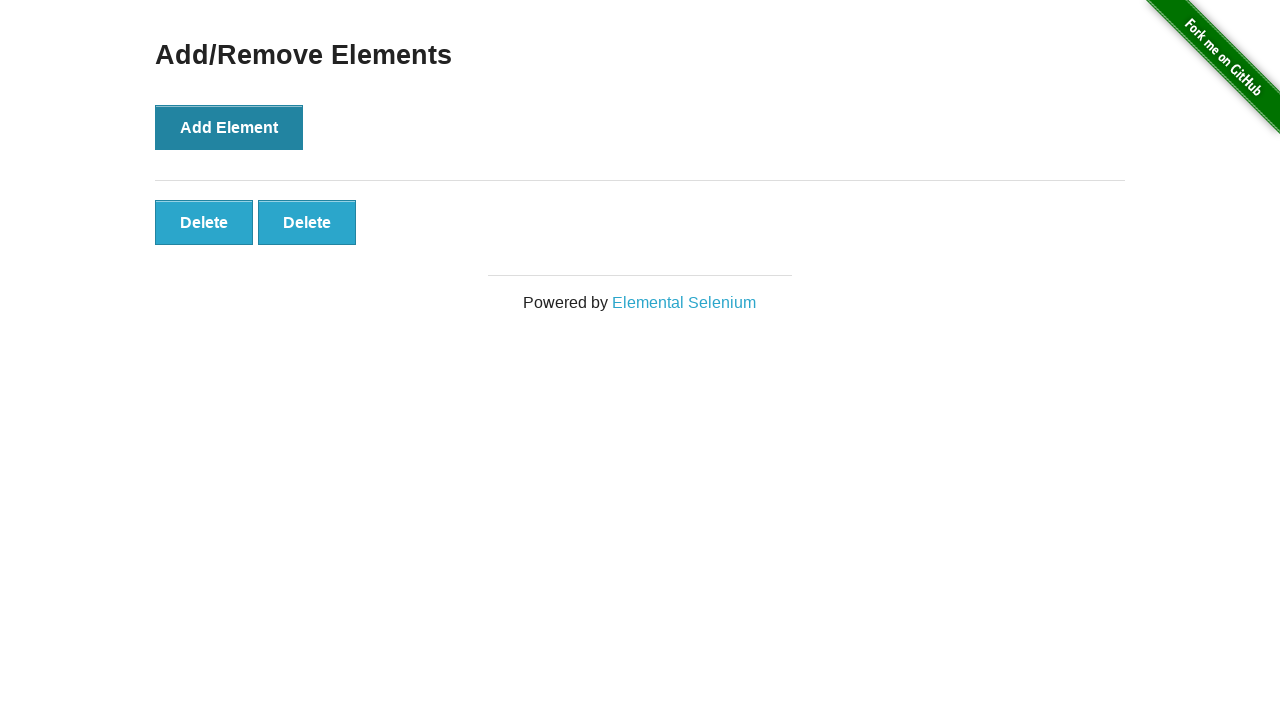

Verified 2 Delete button(s) are present
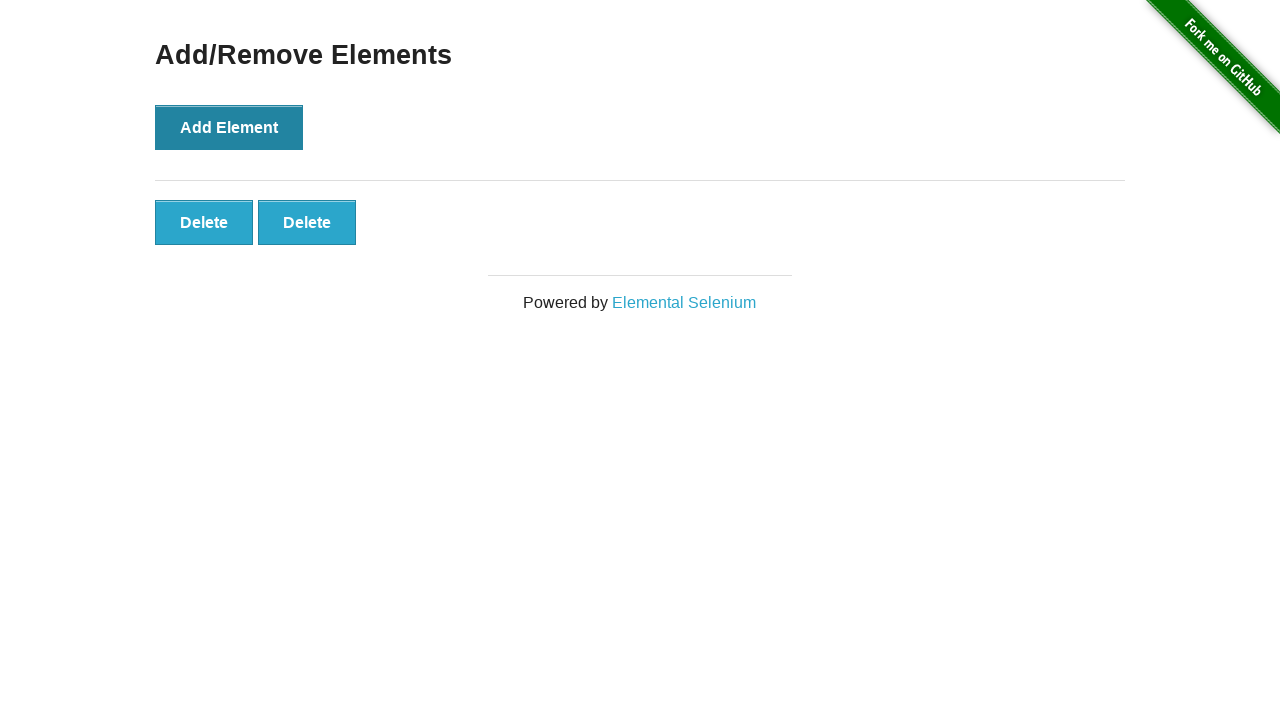

Clicked 'Add Element' button (iteration 3) at (229, 127) on xpath=//button[text()="Add Element"]
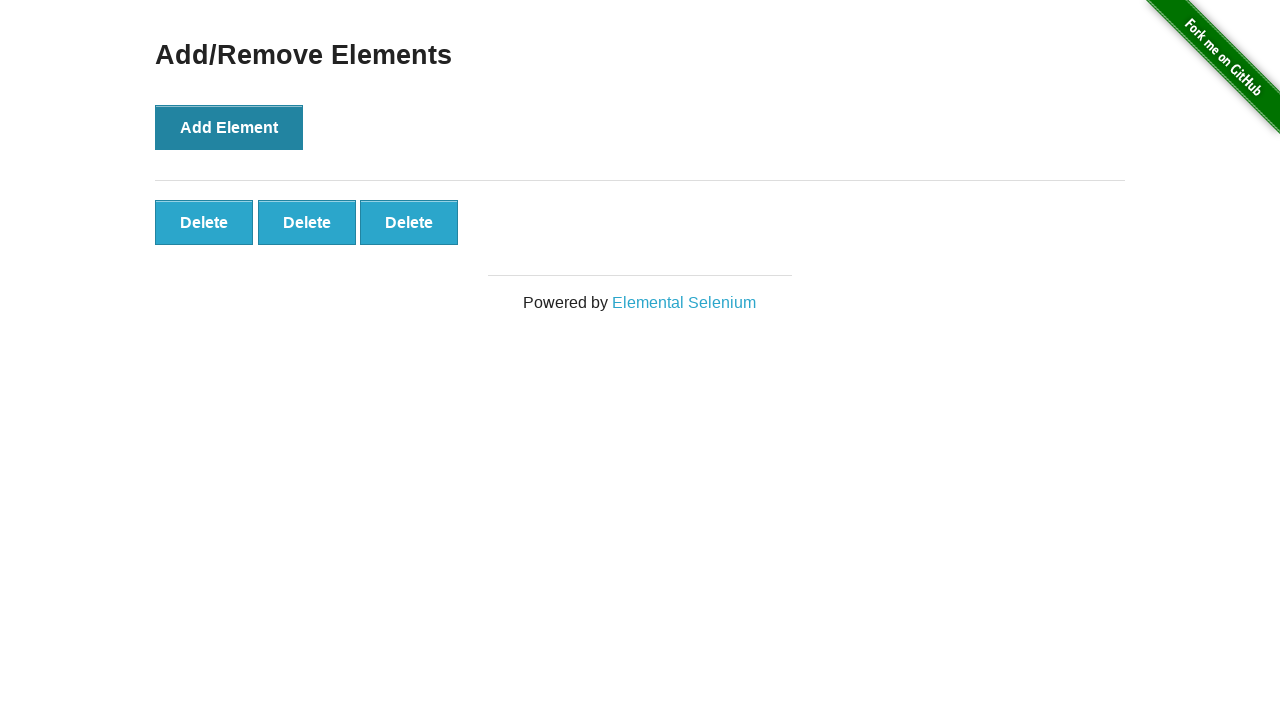

Waited 1 second for new element to appear
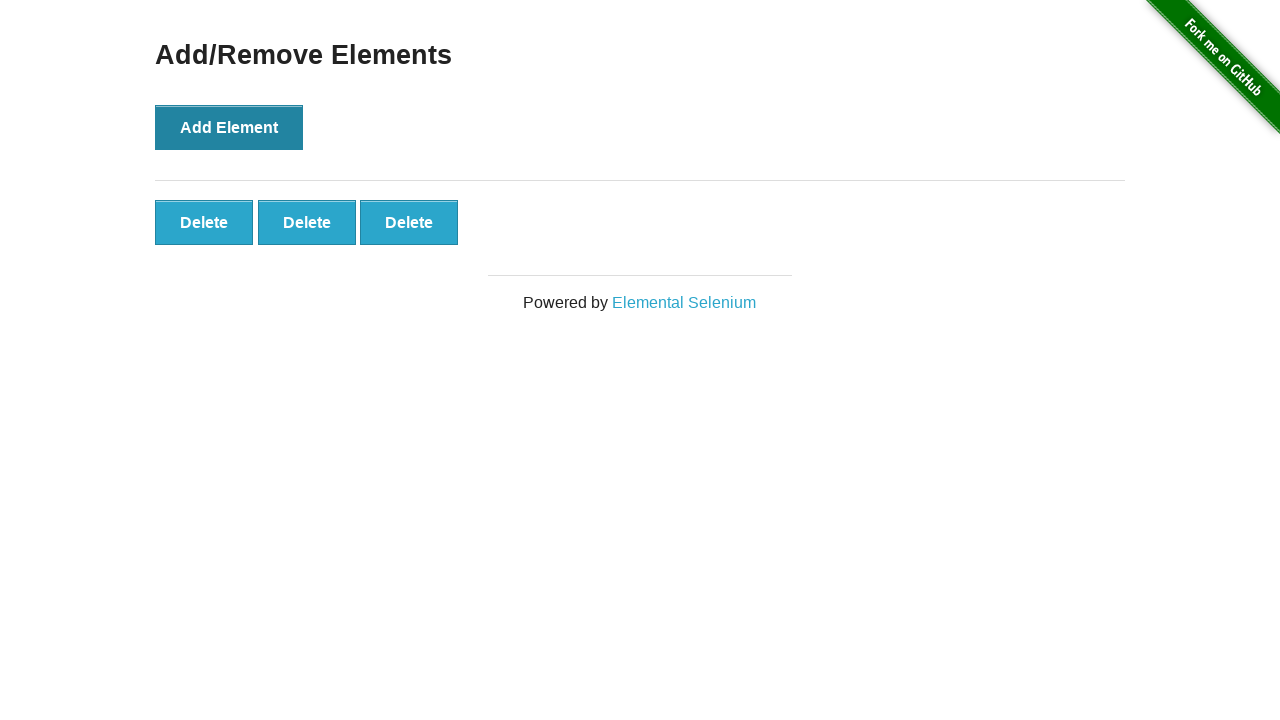

Located all Delete buttons on page
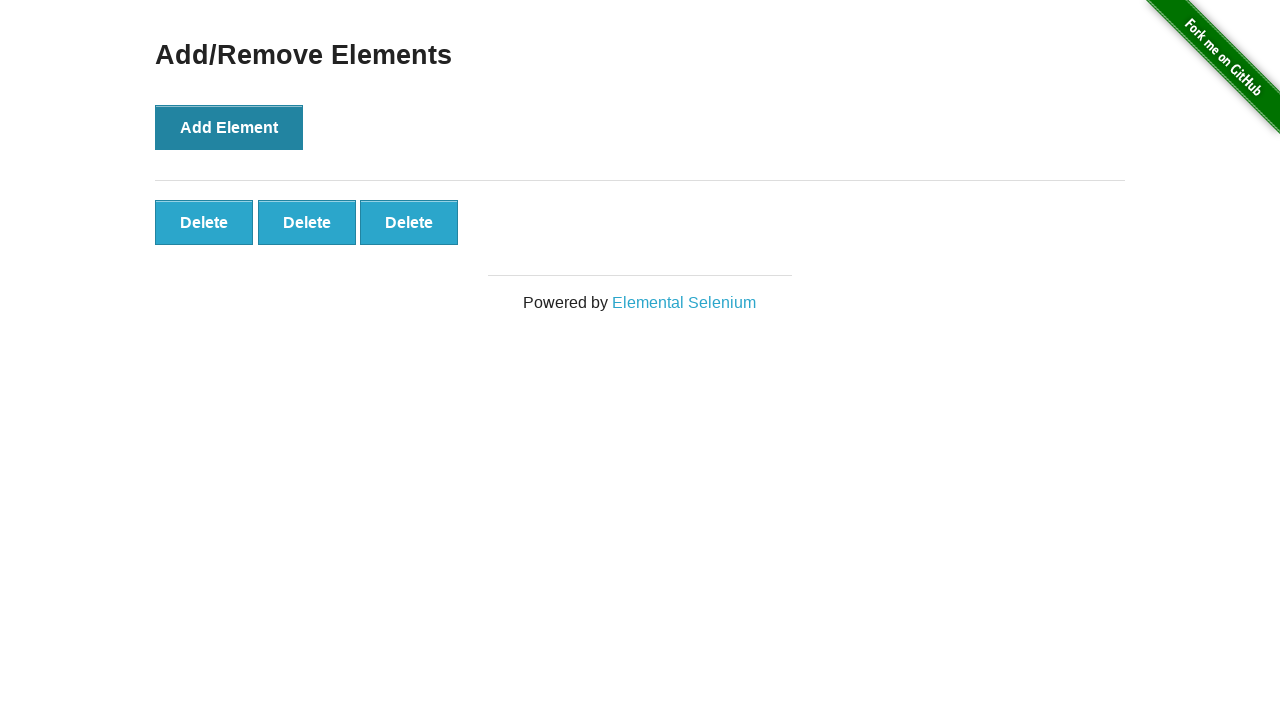

Verified 3 Delete button(s) are present
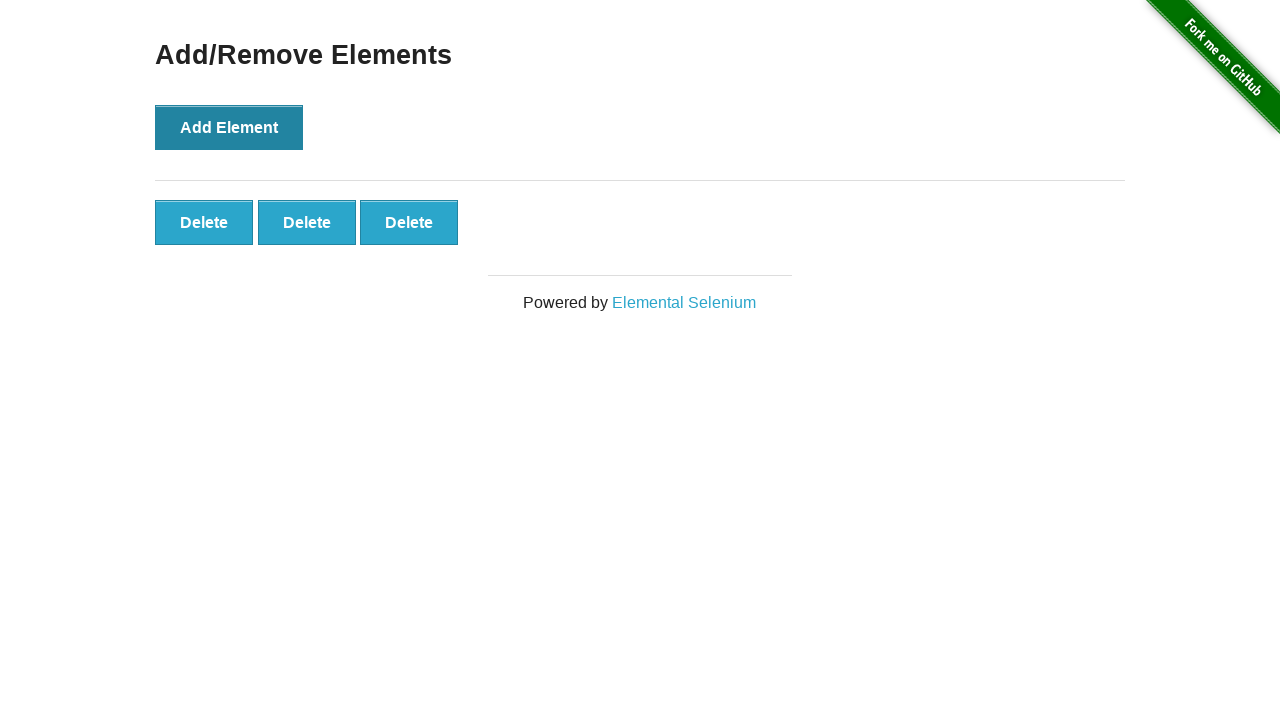

Clicked 'Add Element' button (iteration 4) at (229, 127) on xpath=//button[text()="Add Element"]
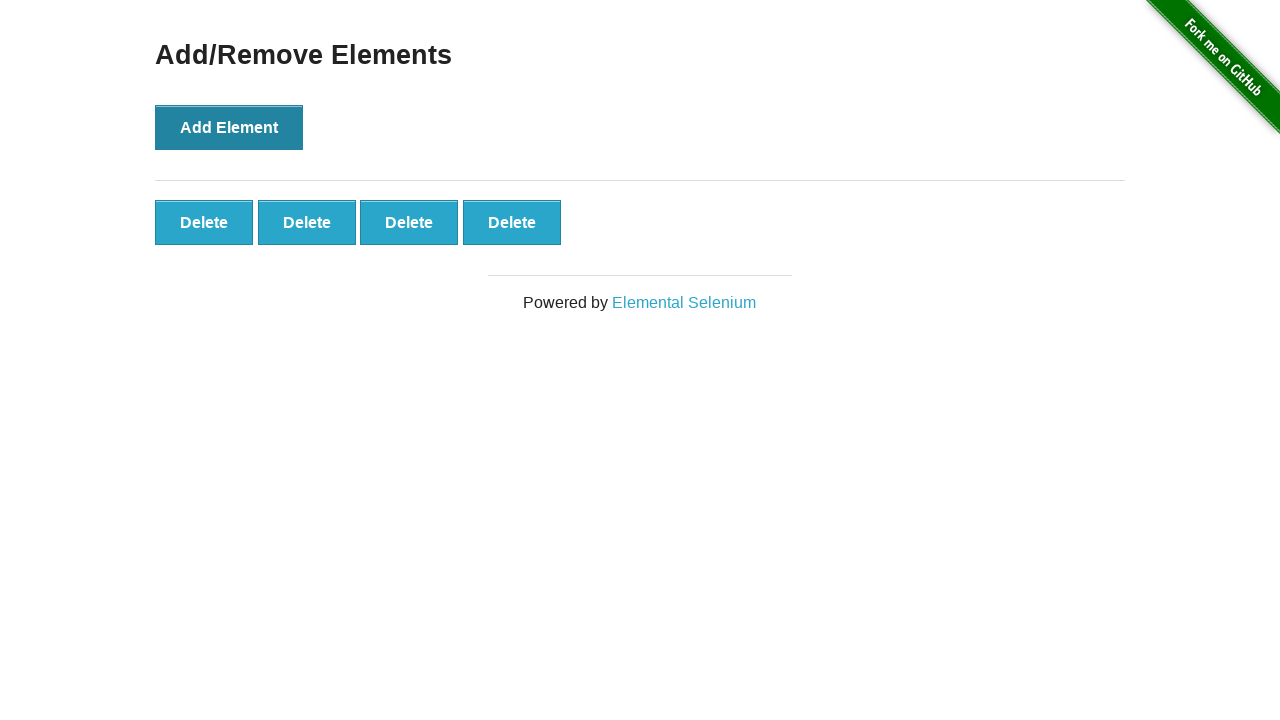

Waited 1 second for new element to appear
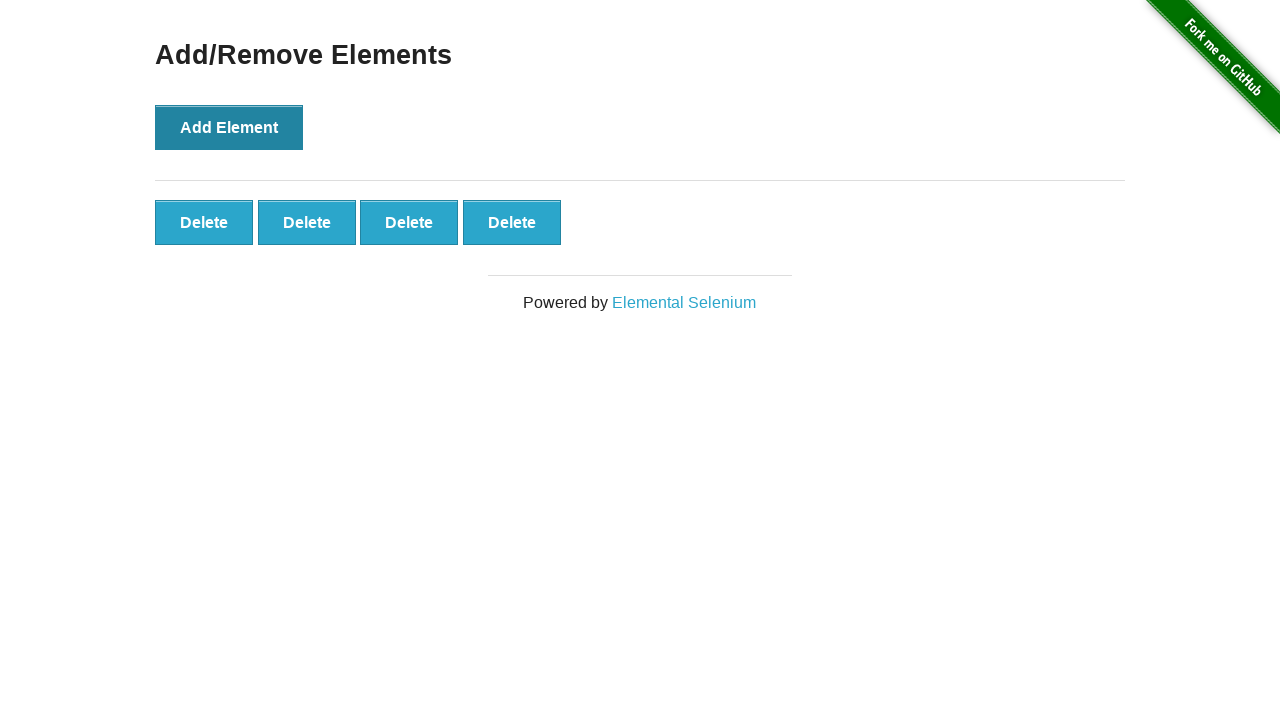

Located all Delete buttons on page
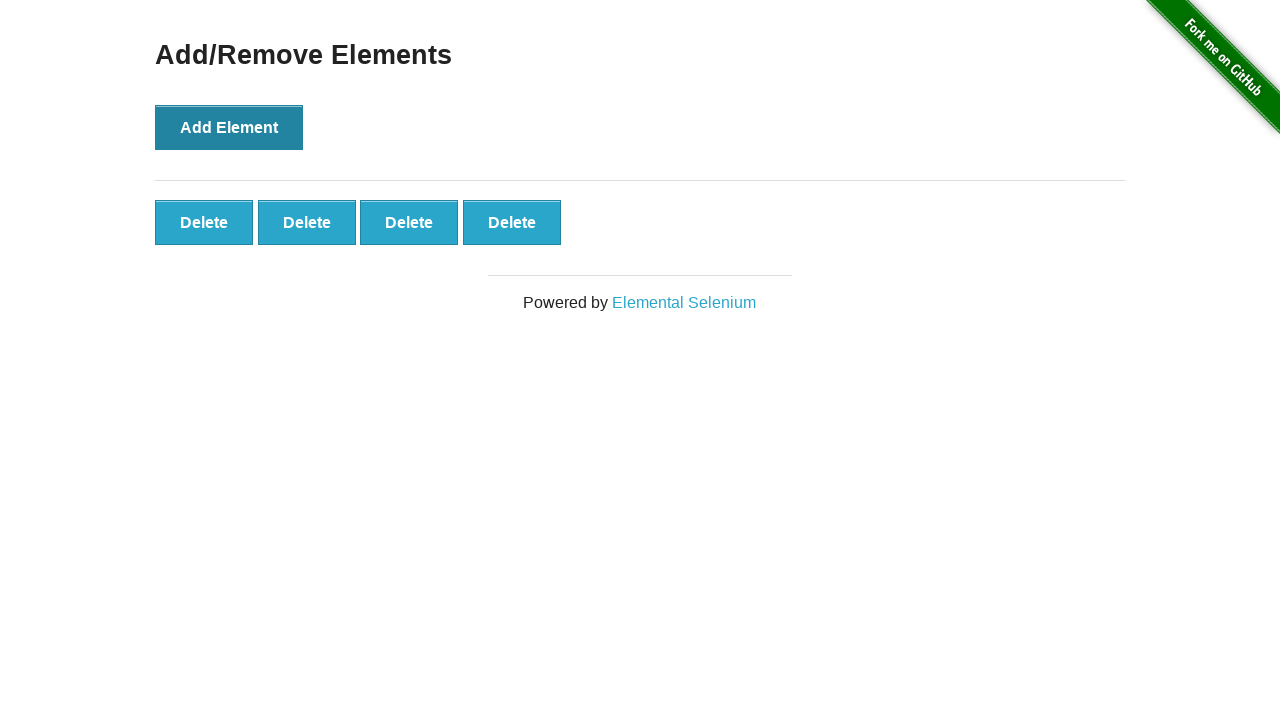

Verified 4 Delete button(s) are present
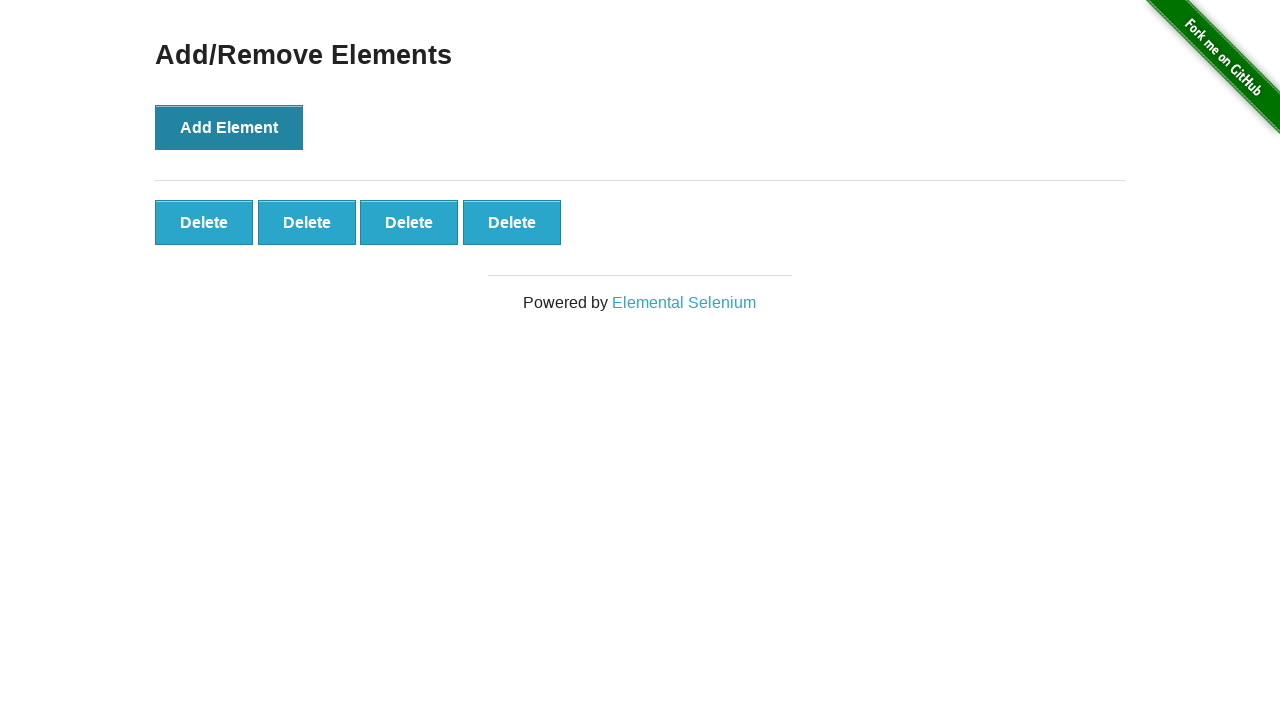

Clicked 'Add Element' button (iteration 5) at (229, 127) on xpath=//button[text()="Add Element"]
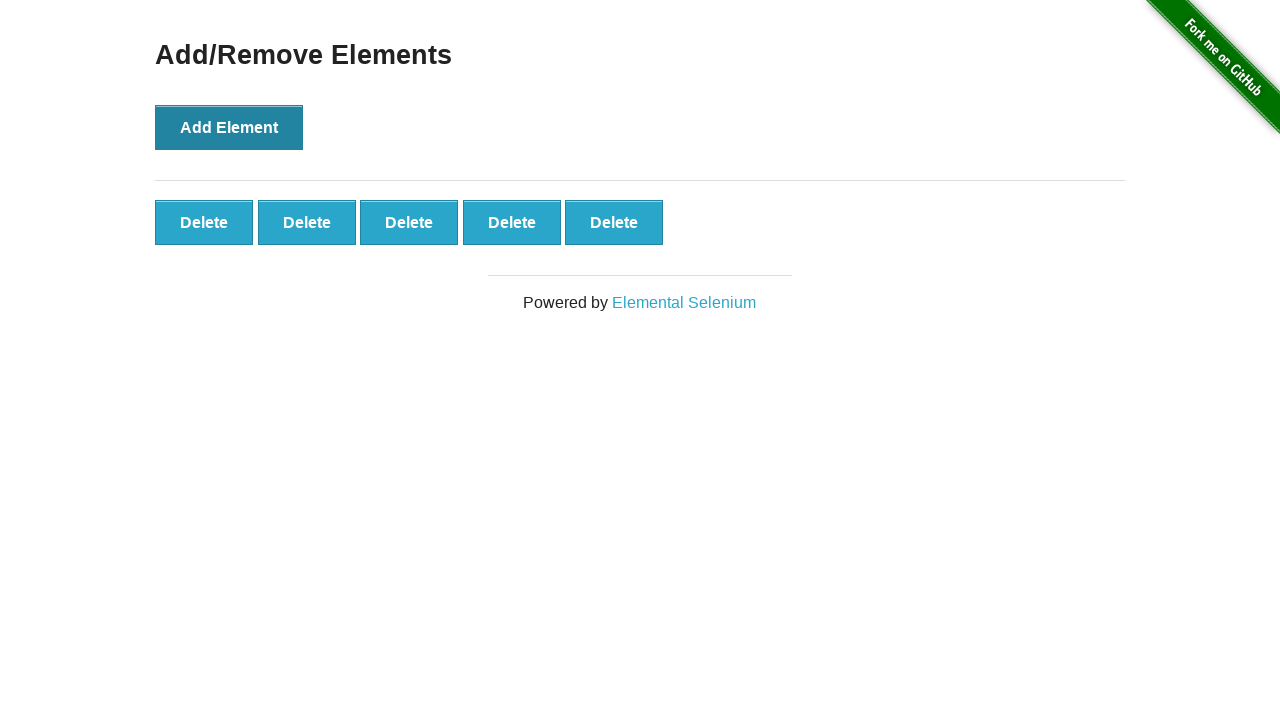

Waited 1 second for new element to appear
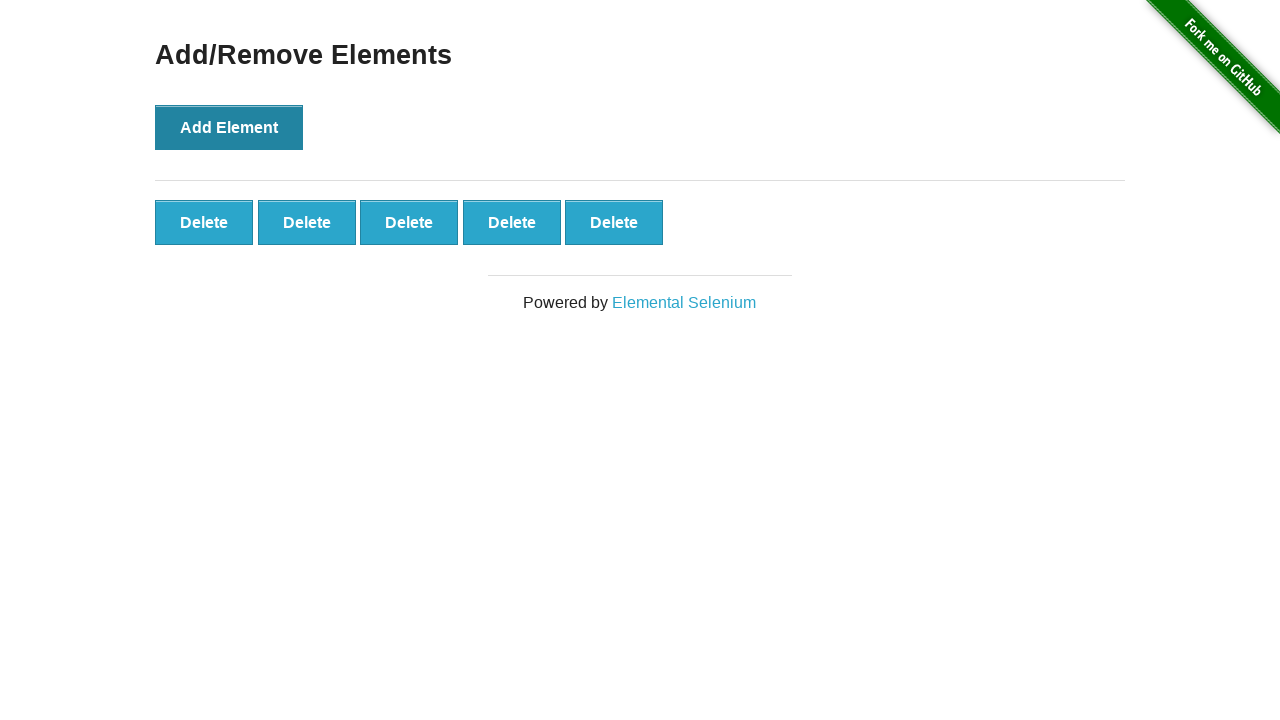

Located all Delete buttons on page
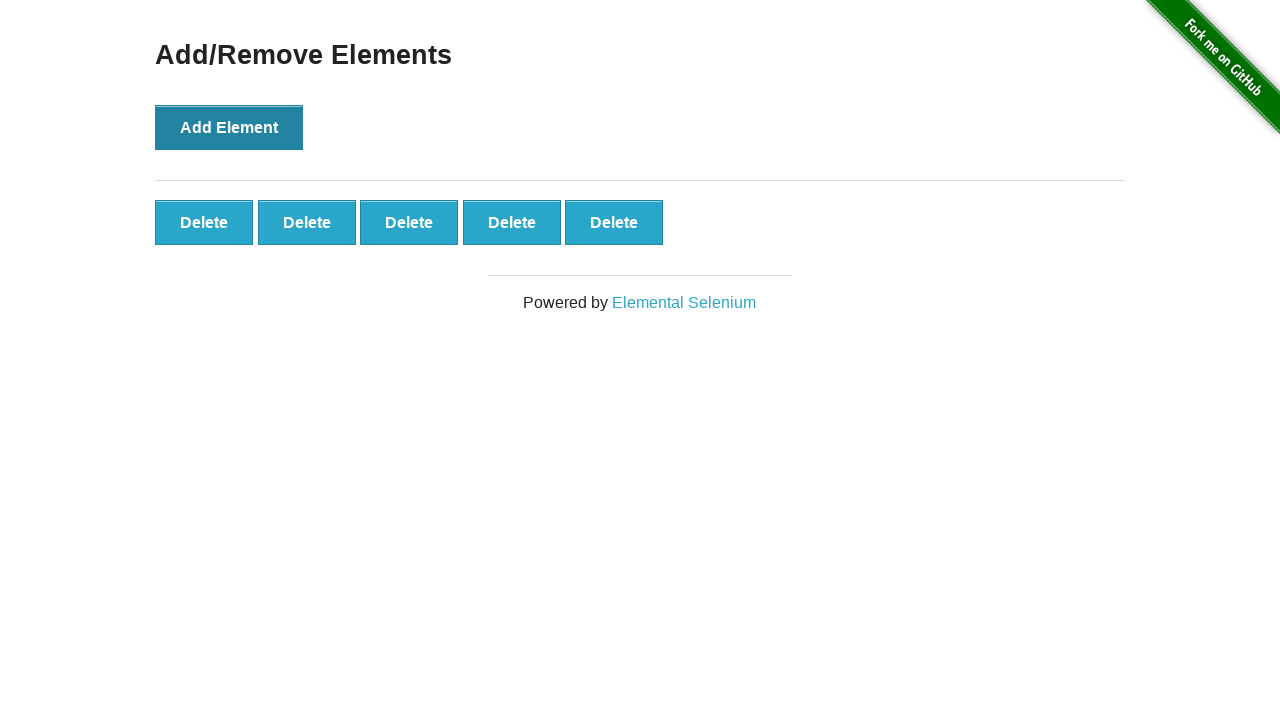

Verified 5 Delete button(s) are present
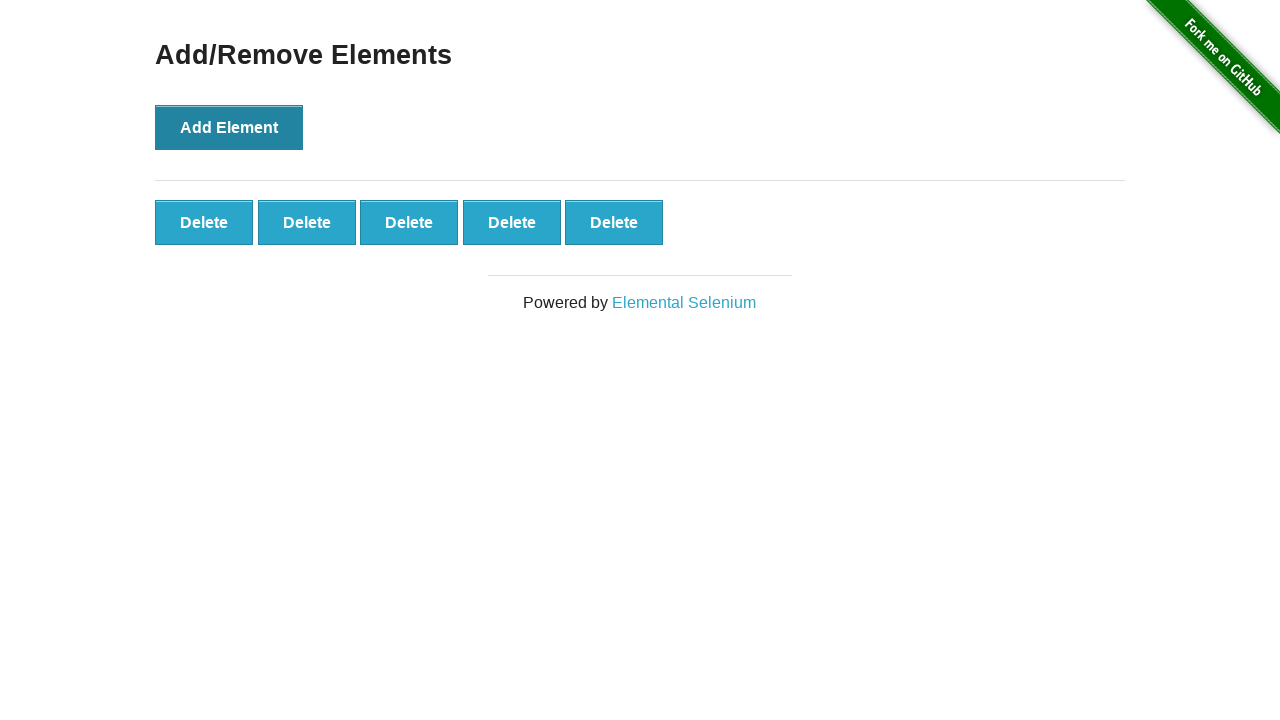

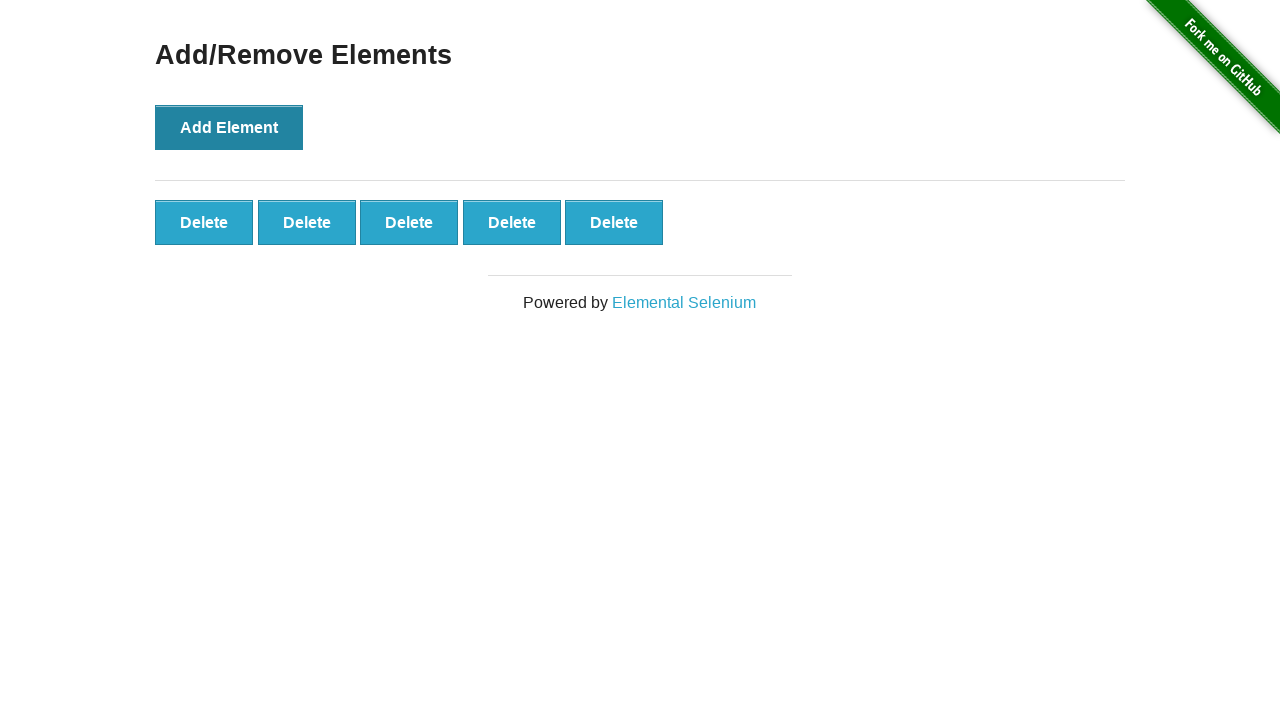